Tests an e-commerce flow by adding multiple items to cart, applying a promo code, and completing checkout with country selection

Starting URL: https://rahulshettyacademy.com/seleniumPractise/#/

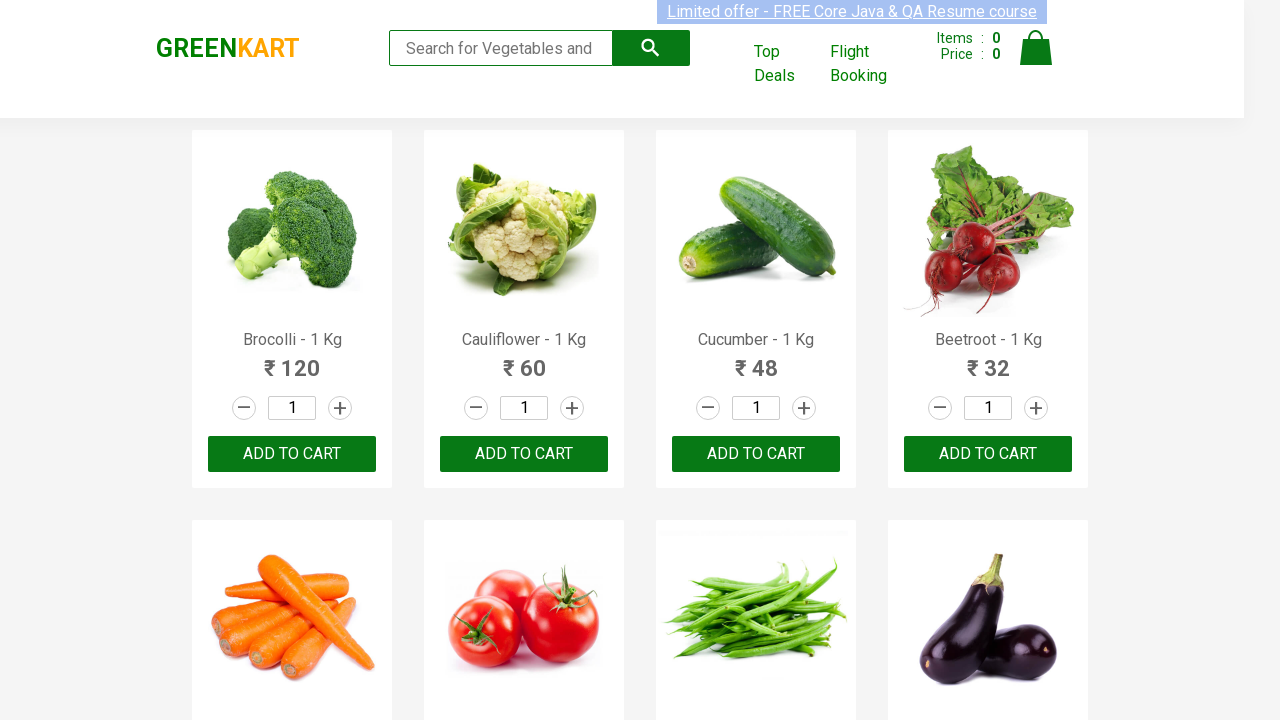

Waited for product names to load on the page
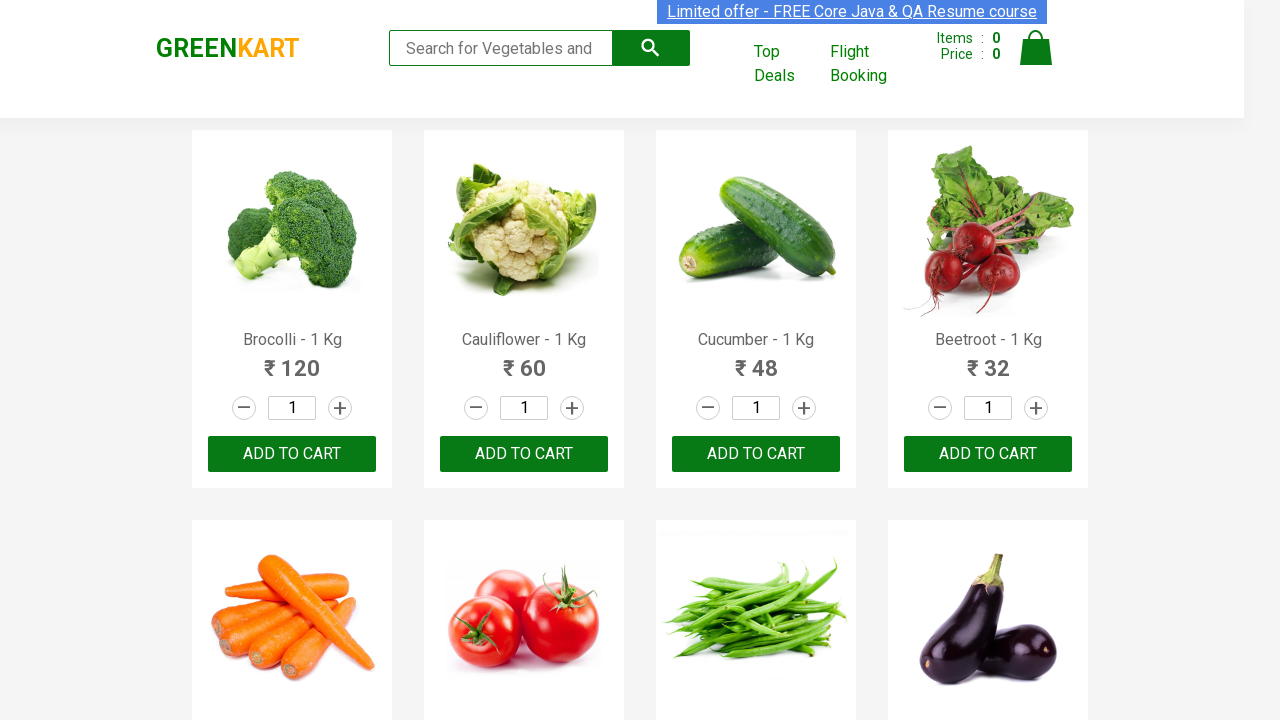

Retrieved all product elements from the page
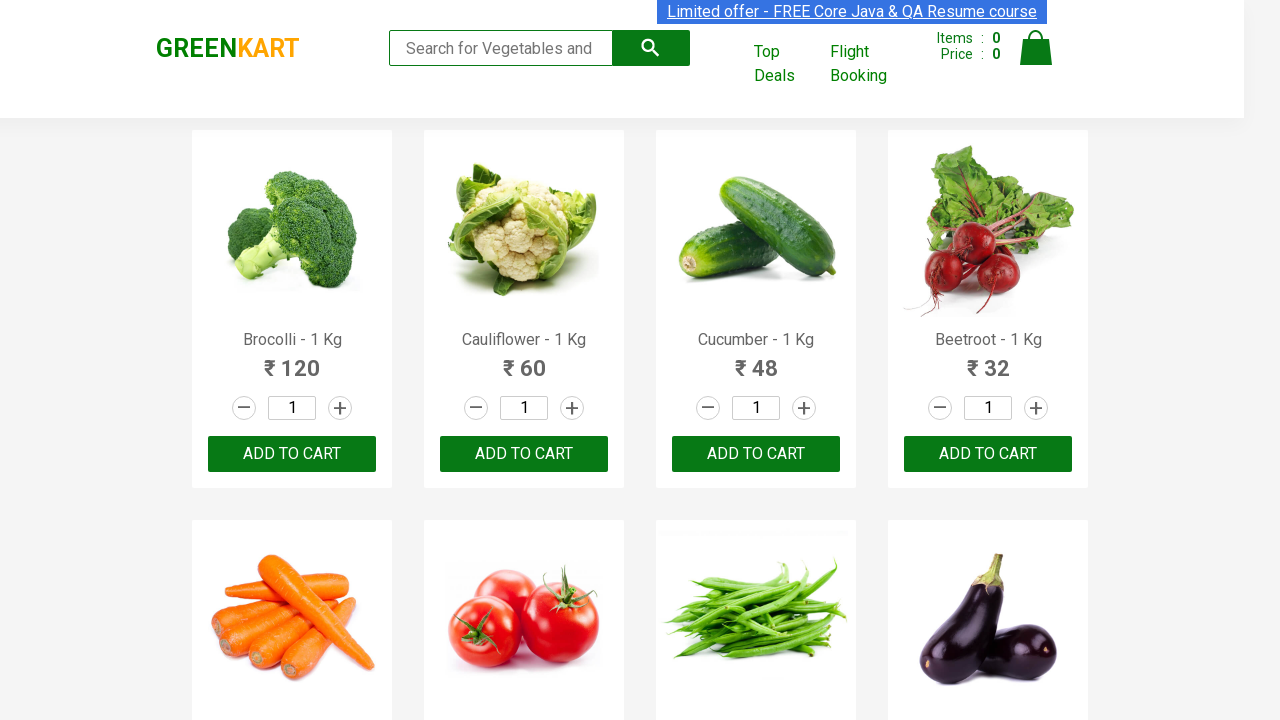

Clicked 'ADD TO CART' button for Brocolli at (292, 454) on xpath=//button[text()='ADD TO CART'] >> nth=0
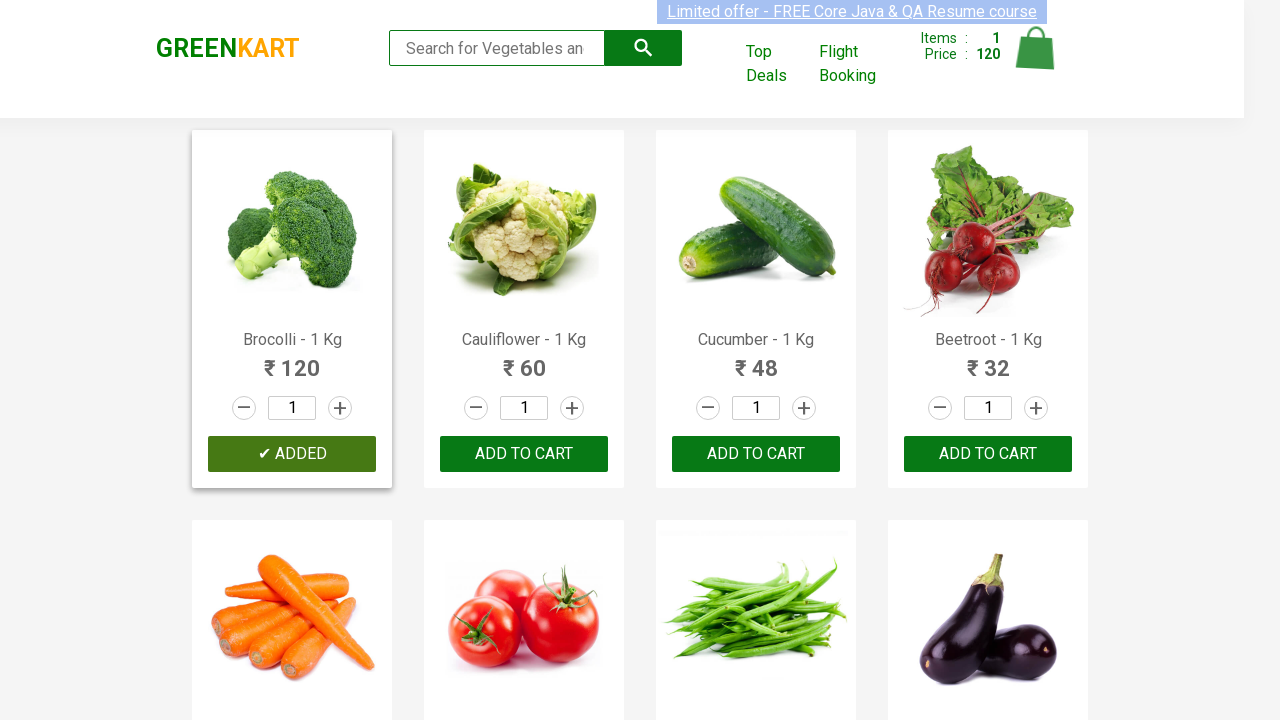

Clicked 'ADD TO CART' button for Cucumber at (988, 454) on xpath=//button[text()='ADD TO CART'] >> nth=2
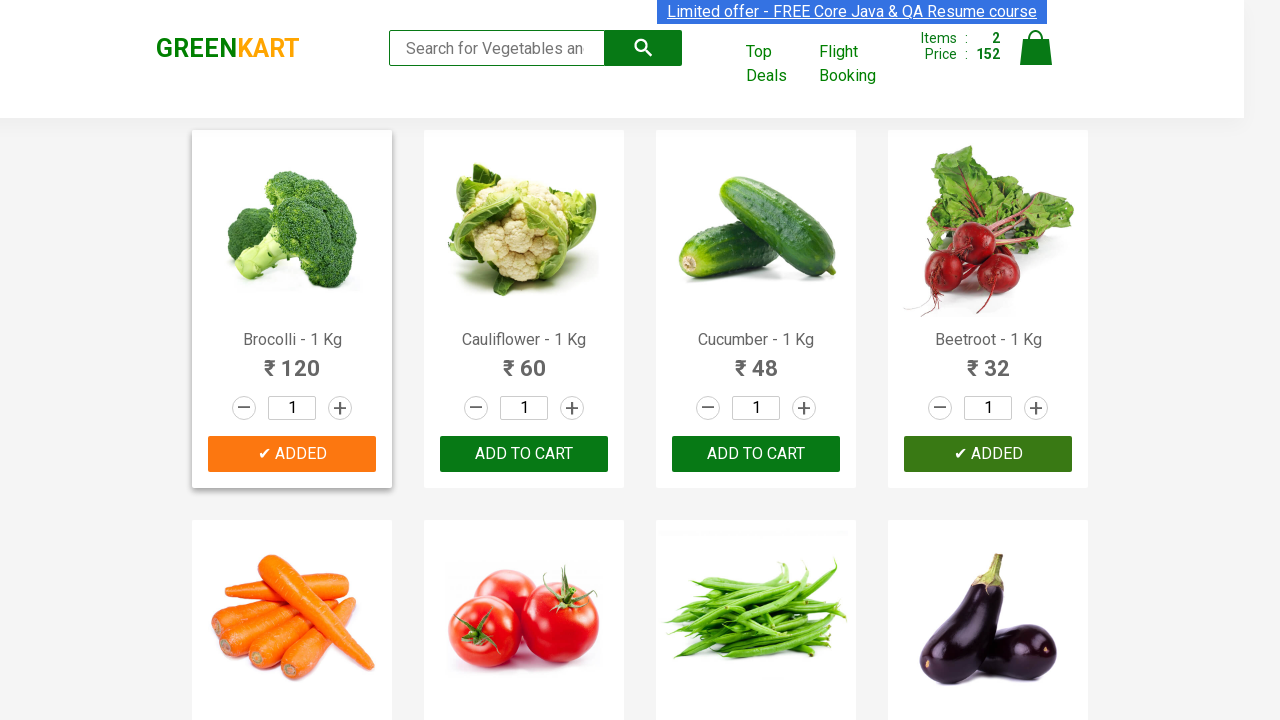

Clicked 'ADD TO CART' button for Carrot at (756, 360) on xpath=//button[text()='ADD TO CART'] >> nth=4
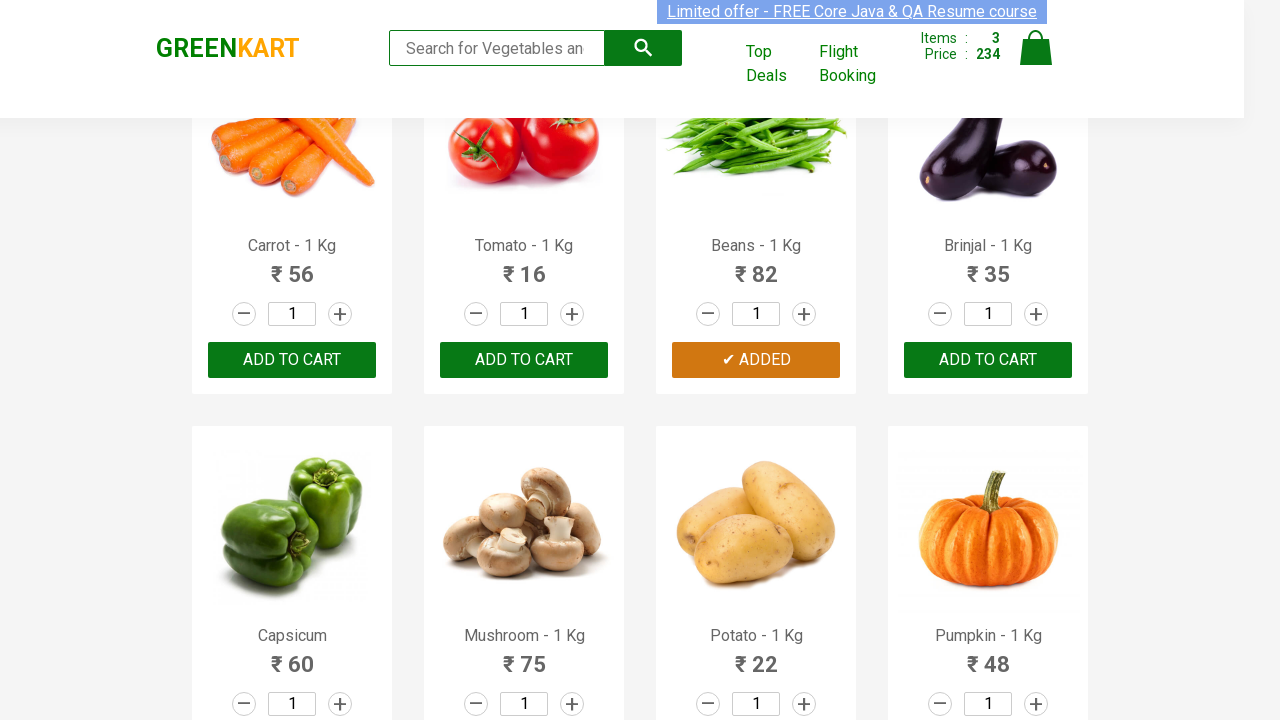

Clicked on cart icon in the header at (1036, 48) on xpath=//*[@id='root']/div/header/div/div[3]/a[4]/img
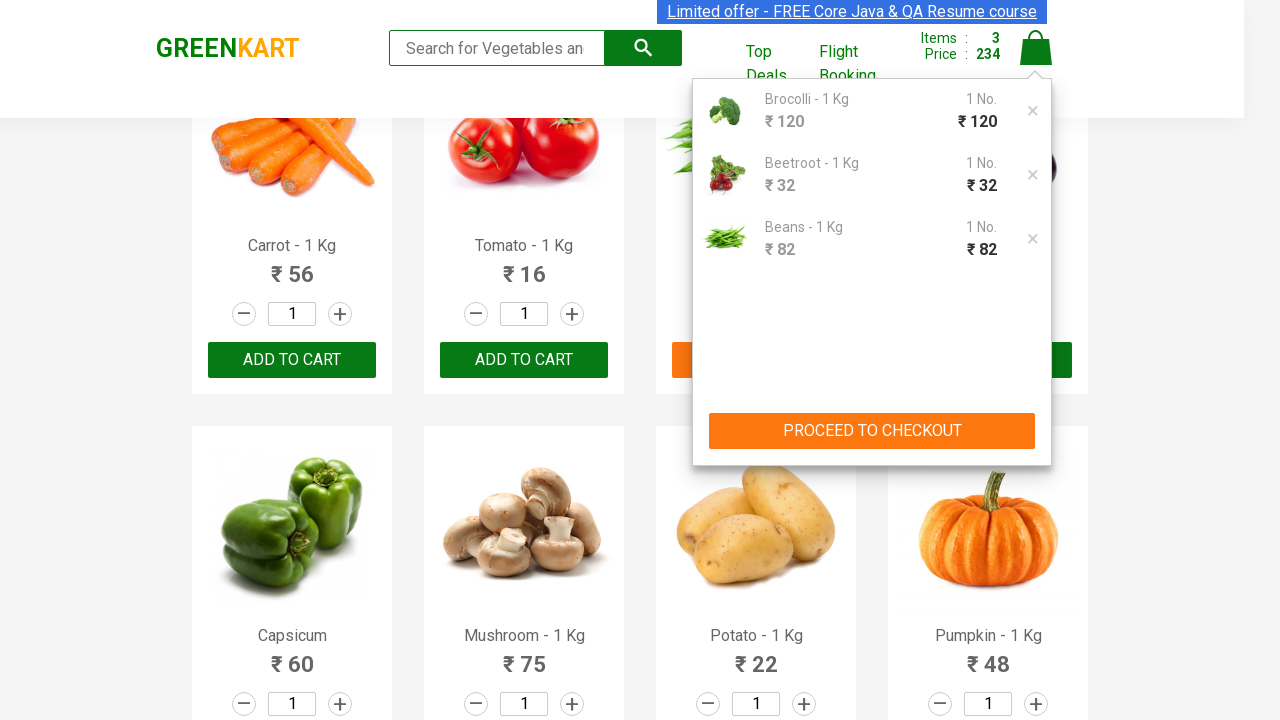

Clicked 'PROCEED TO CHECKOUT' button at (872, 431) on xpath=/html/body/div/div/header/div/div[3]/div[2]/div[2]/button
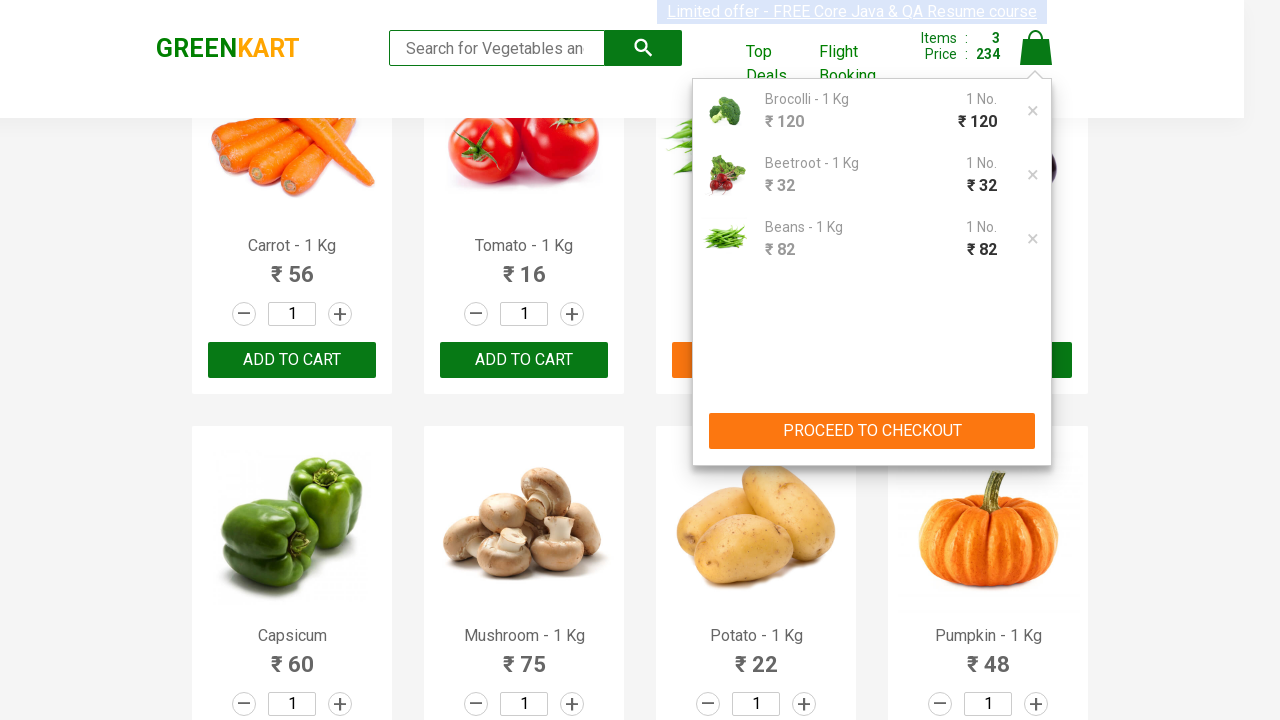

Entered promo code 'rahulshettyacademy' in the text field on //input[@type='text']
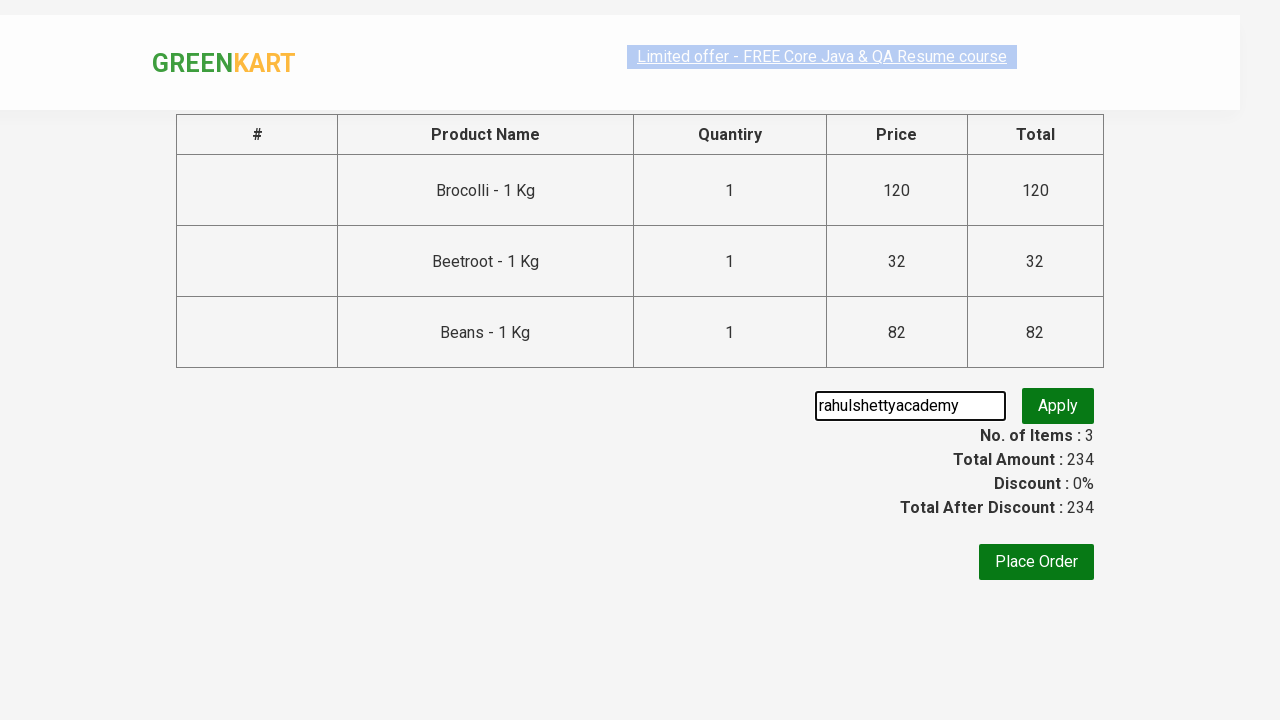

Clicked 'Apply' button to apply the promo code at (1058, 406) on button.promoBtn
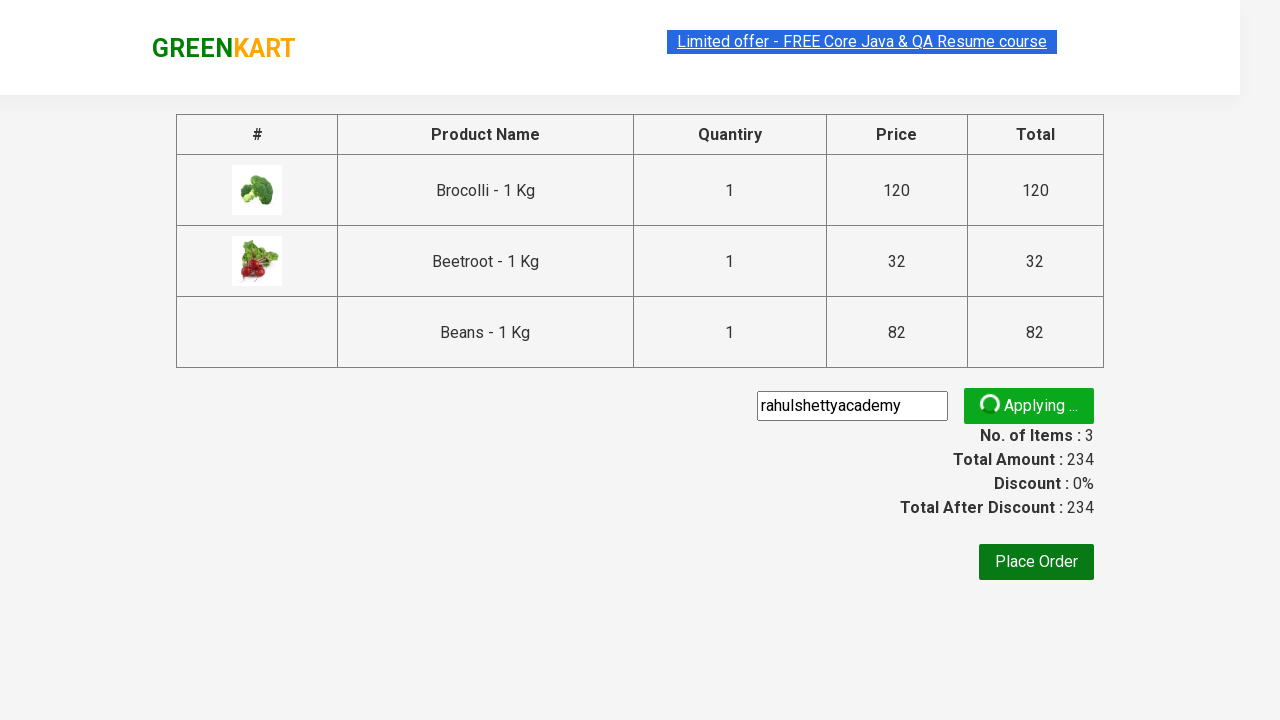

Clicked 'Place Order' button at (1036, 562) on xpath=/html/body/div/div/div/div/div/button
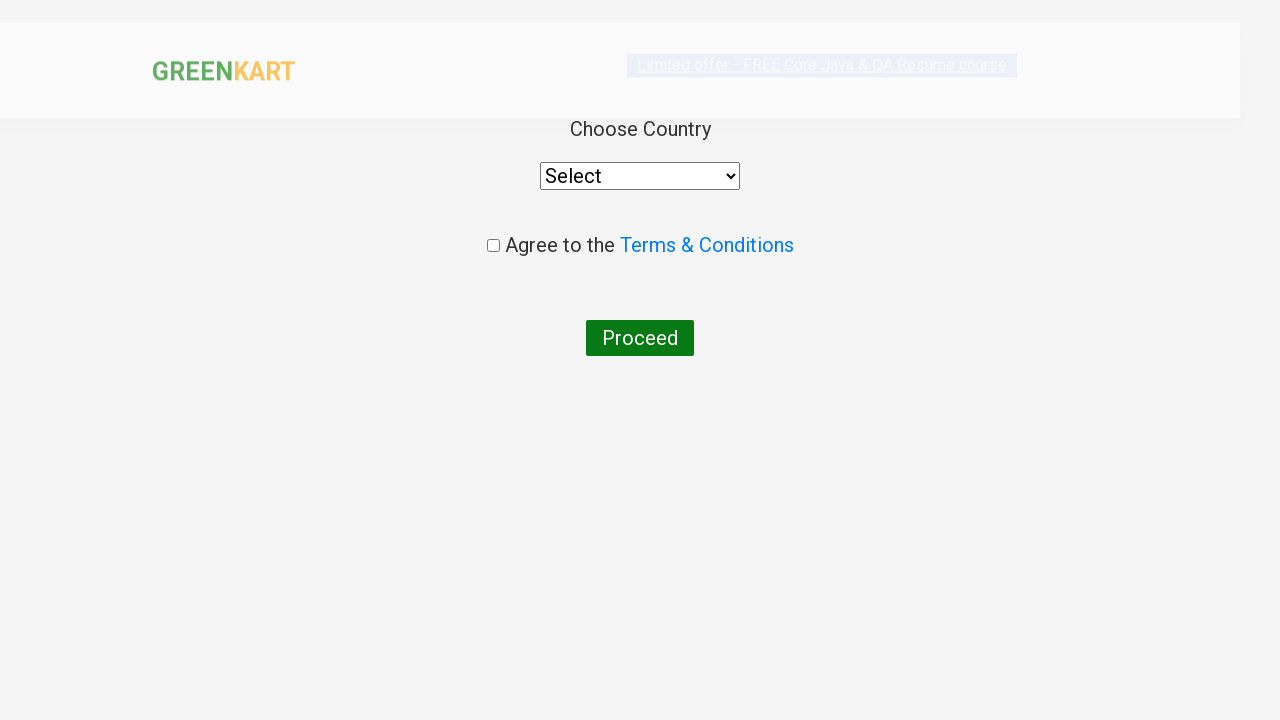

Selected 'India' from the country dropdown on xpath=//*[@id='root']/div/div/div/div/div/select
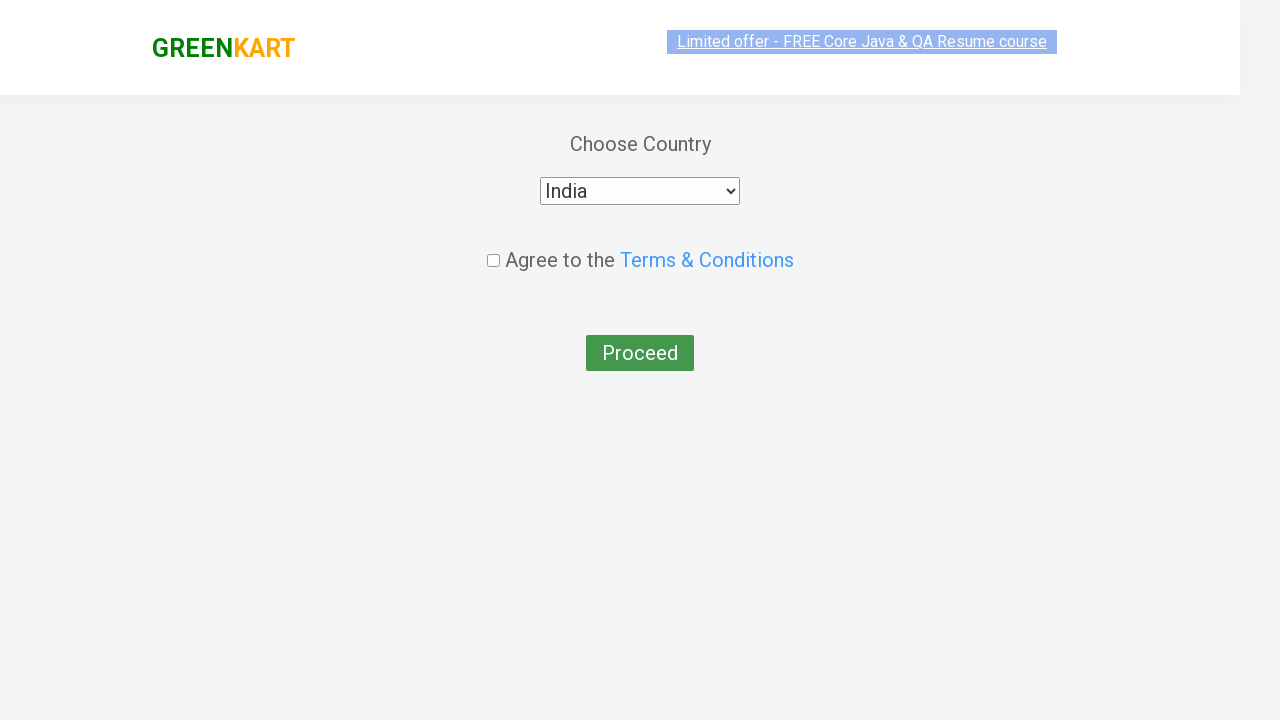

Checked the terms and conditions checkbox at (493, 246) on xpath=//*[@id='root']/div/div/div/div/input
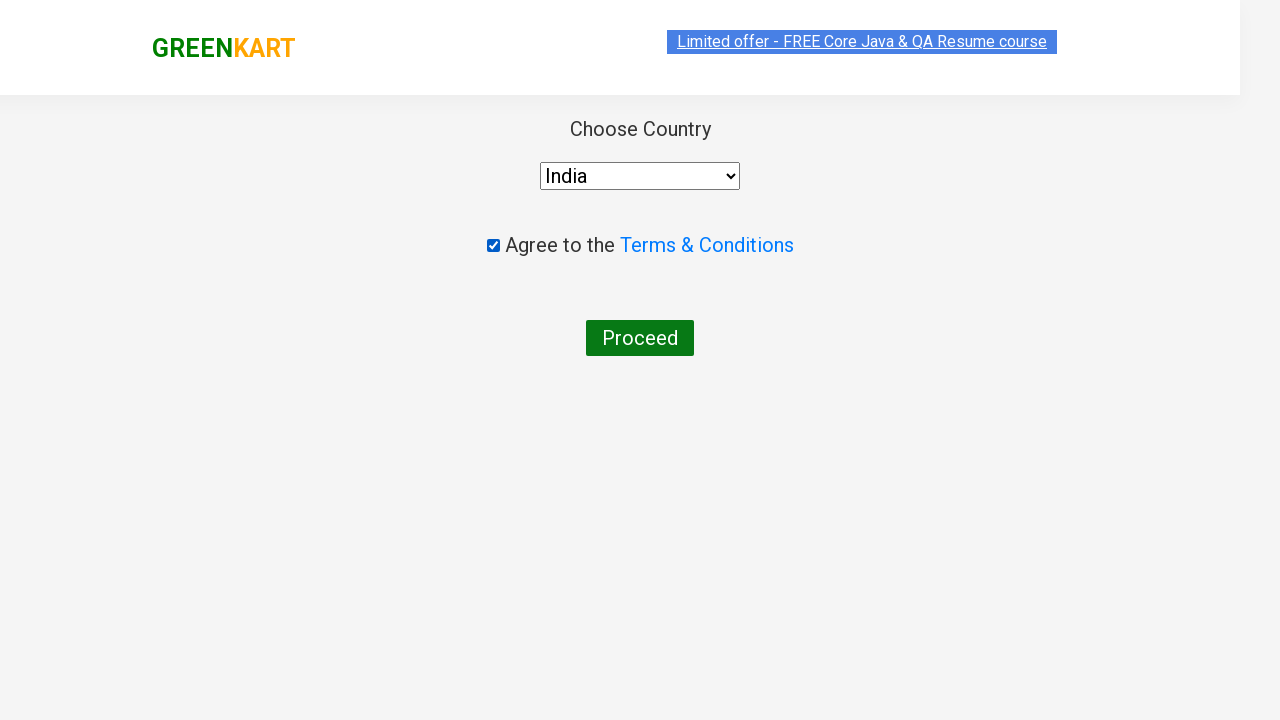

Clicked 'Proceed' button to complete the order at (640, 338) on xpath=/html/body/div/div/div/div/div/button
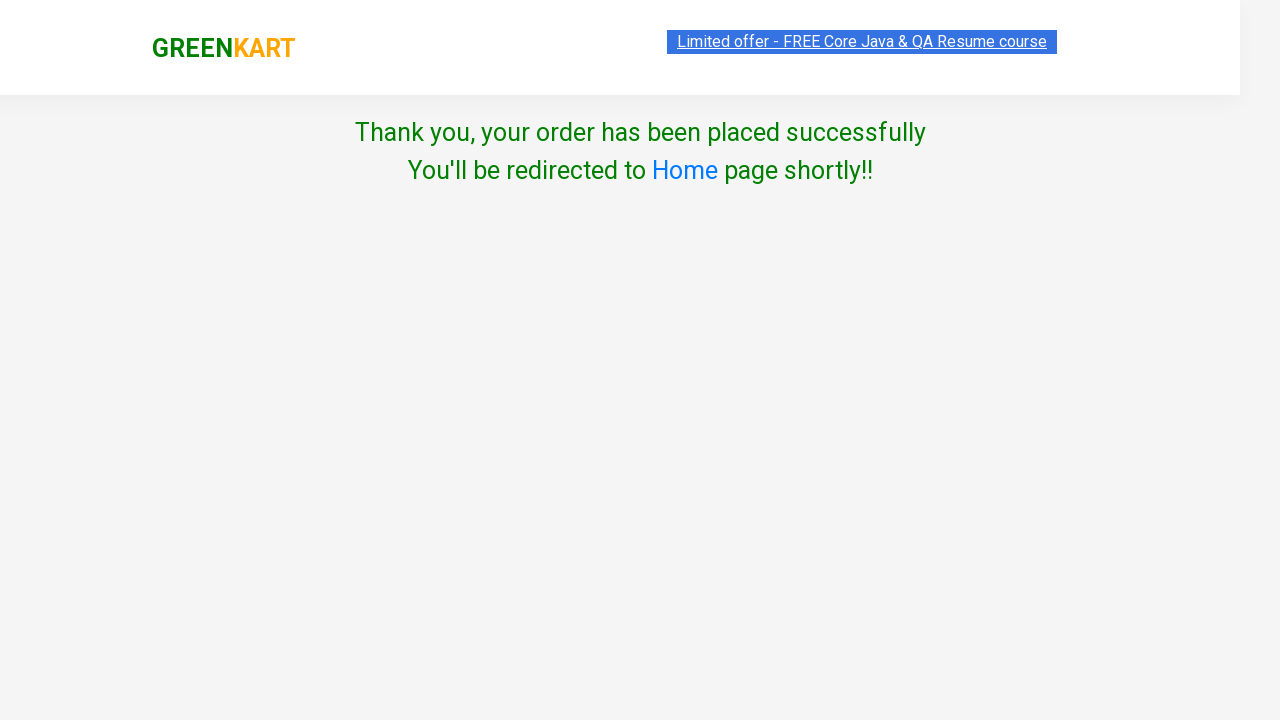

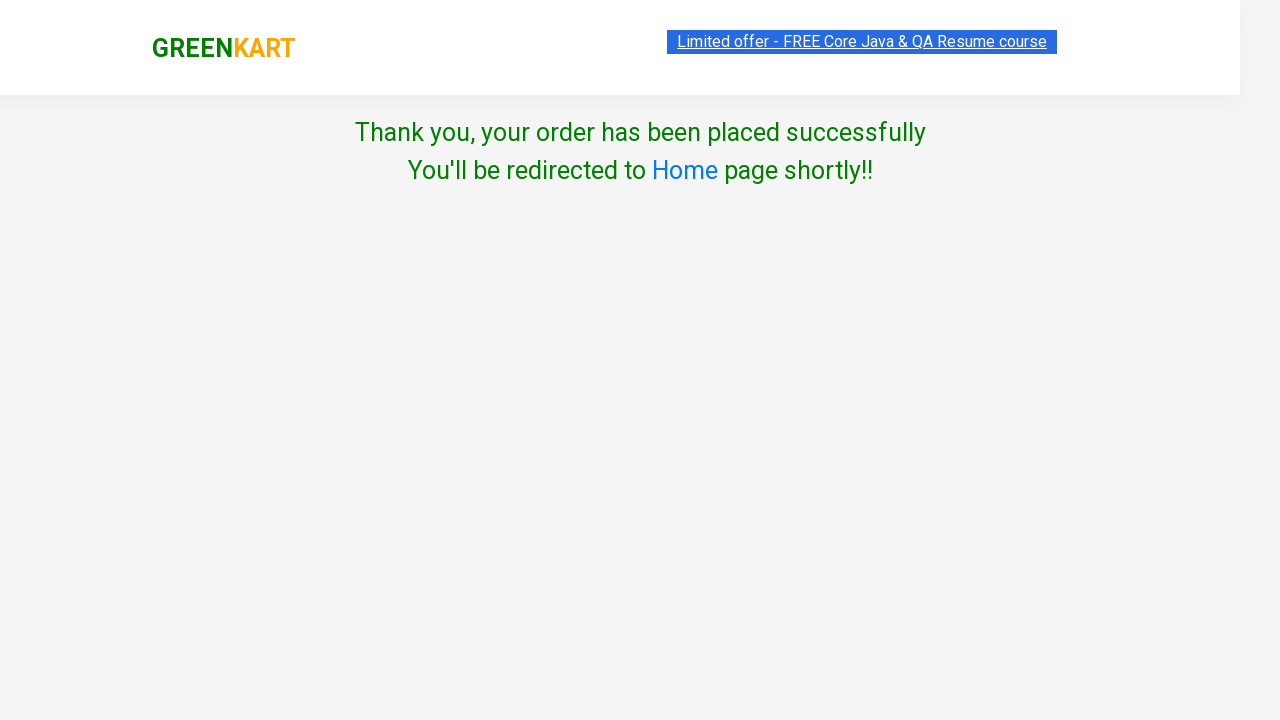